Tests checkbox functionality by checking and unchecking the first checkbox, verifying its state changes

Starting URL: https://rahulshettyacademy.com/AutomationPractice/

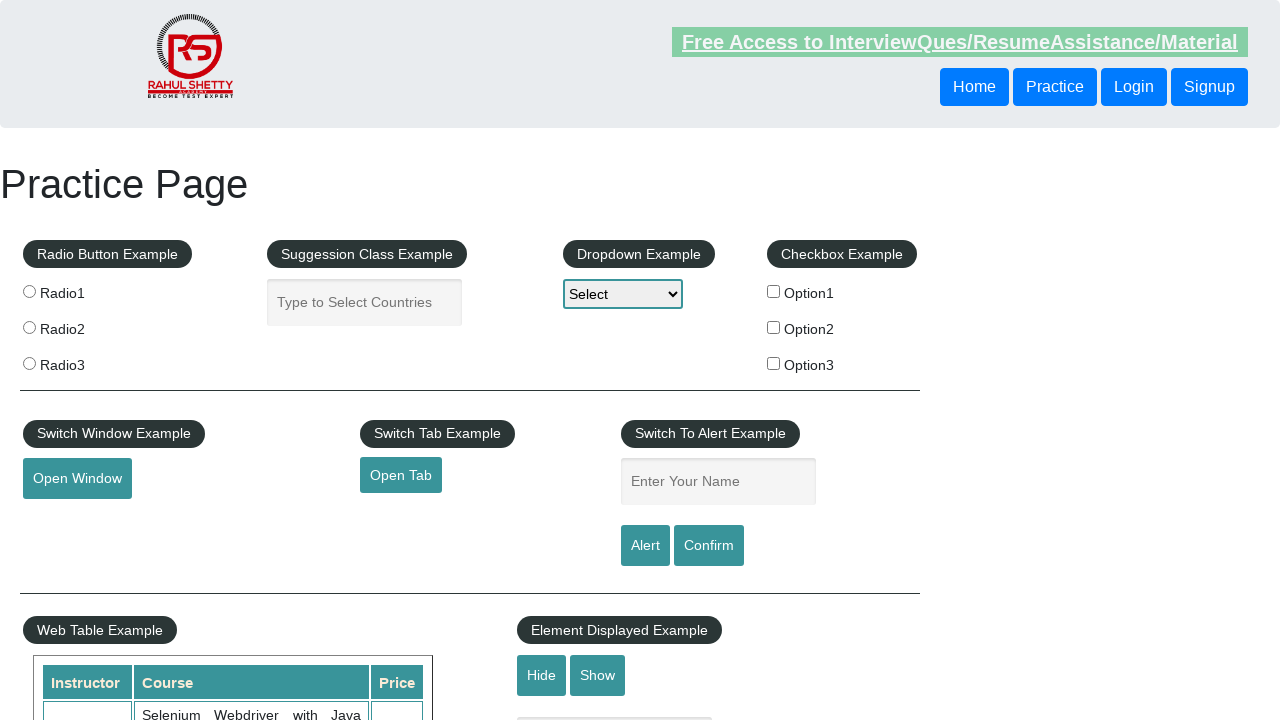

Verified that first checkbox is initially unchecked
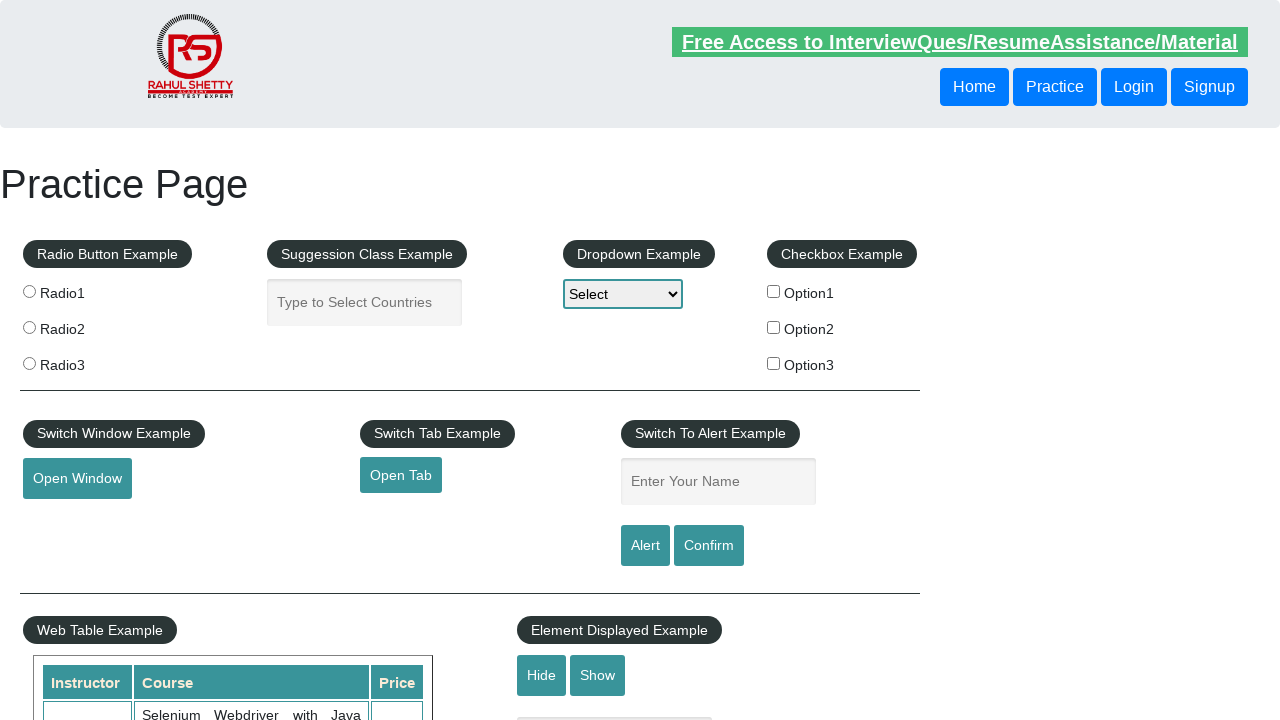

Clicked on first checkbox to check it at (774, 291) on #checkBoxOption1
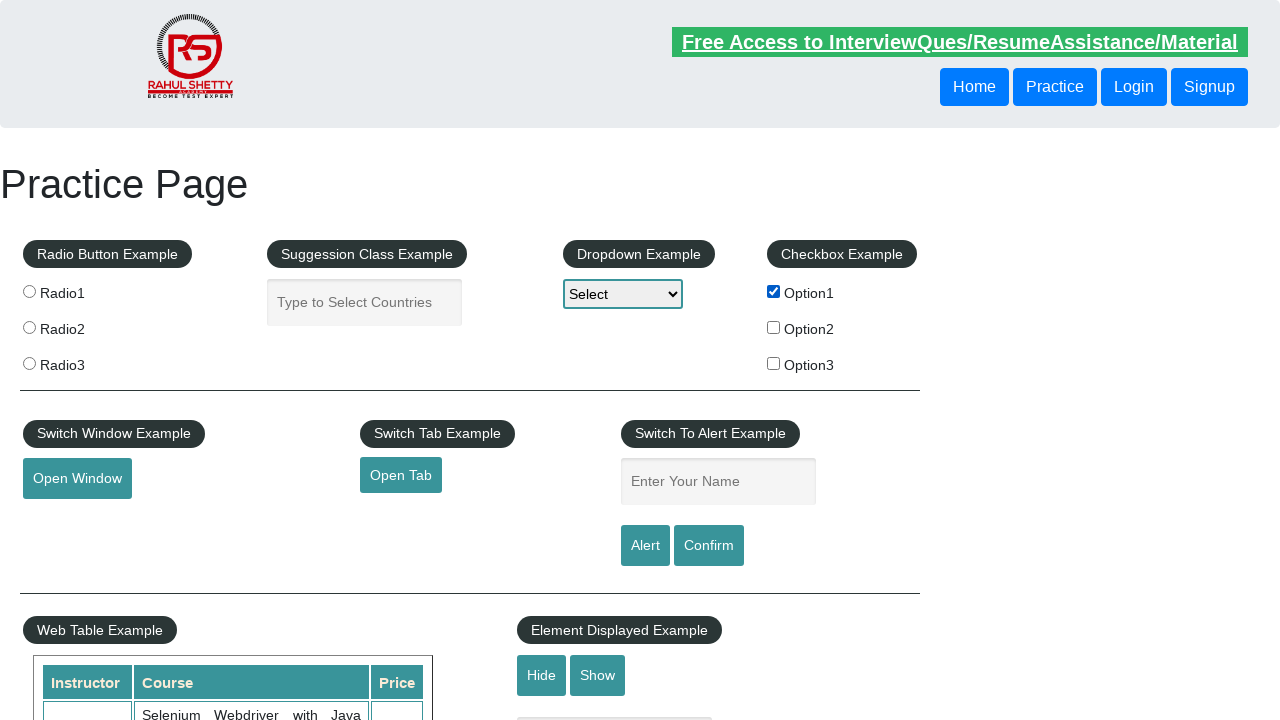

Verified that first checkbox is now checked
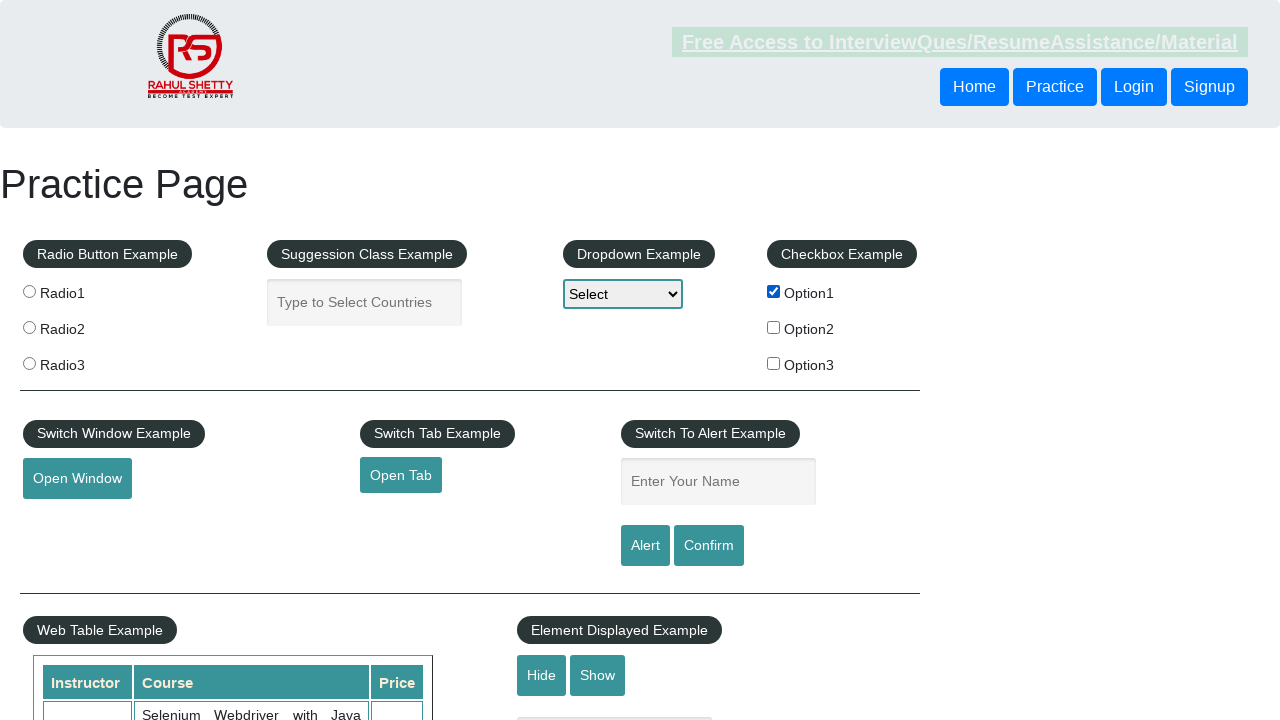

Clicked on first checkbox to uncheck it at (774, 291) on #checkBoxOption1
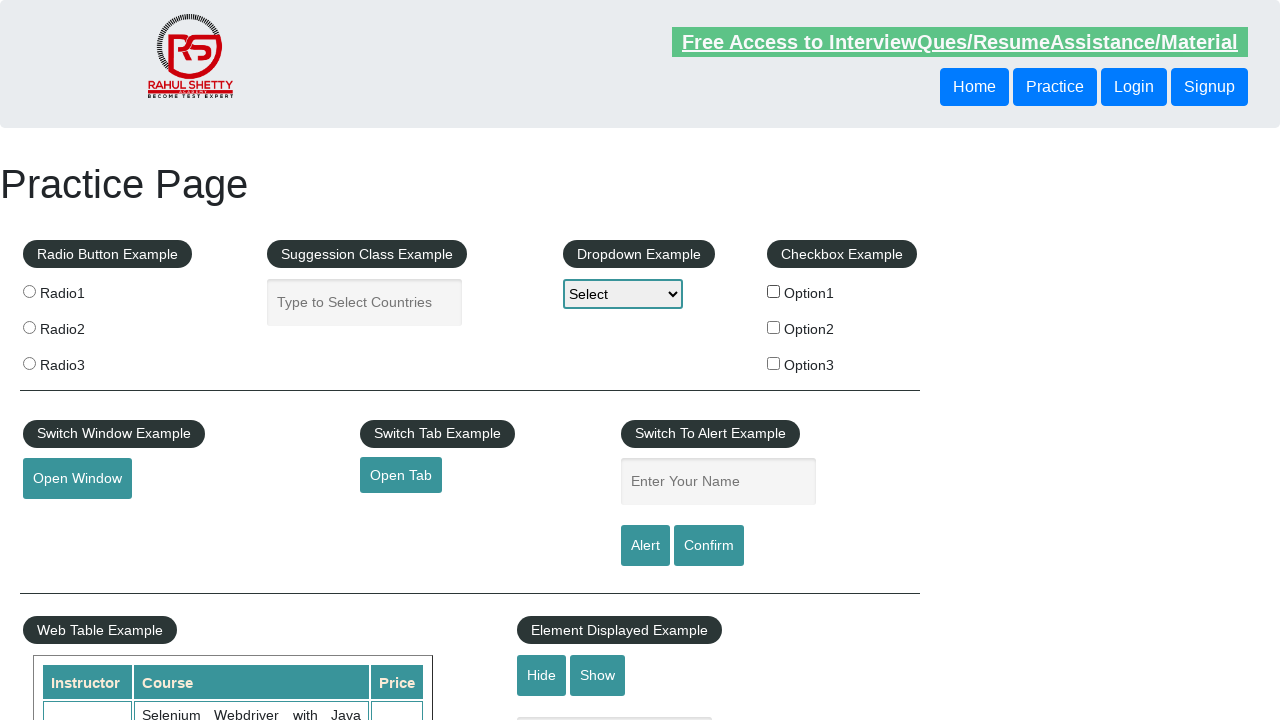

Verified that first checkbox is unchecked again
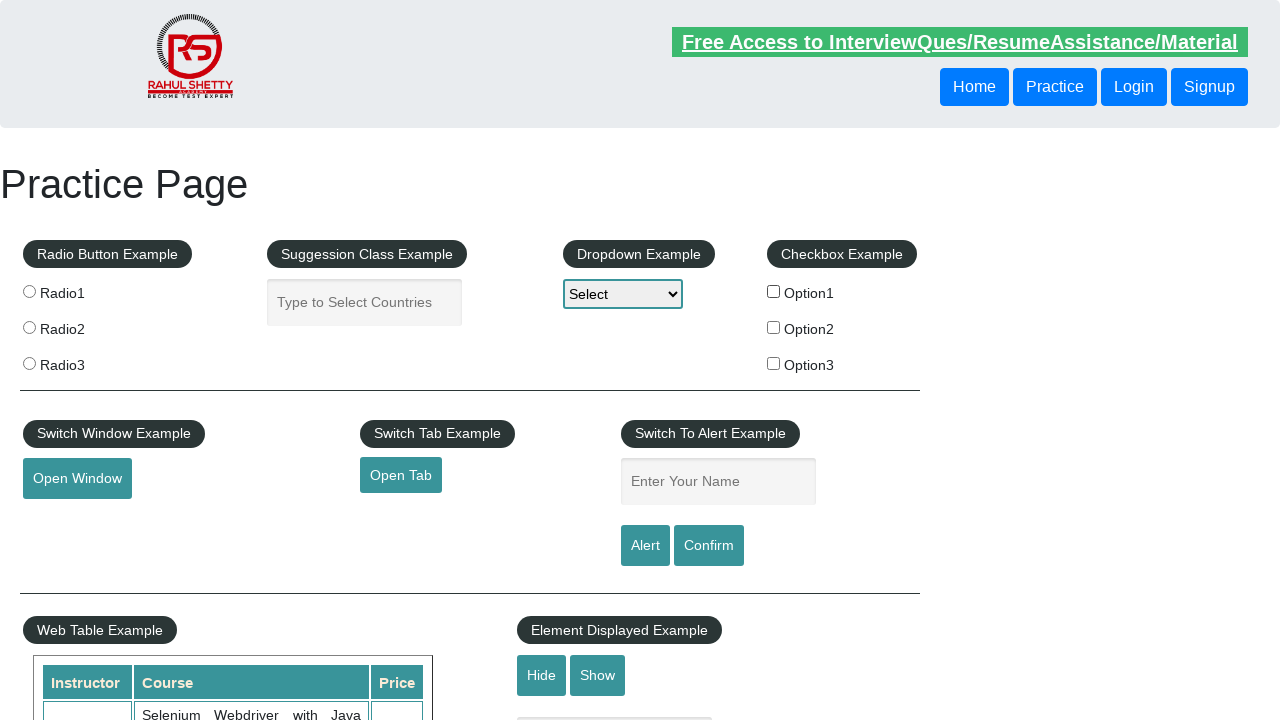

Located all checkboxes on the page
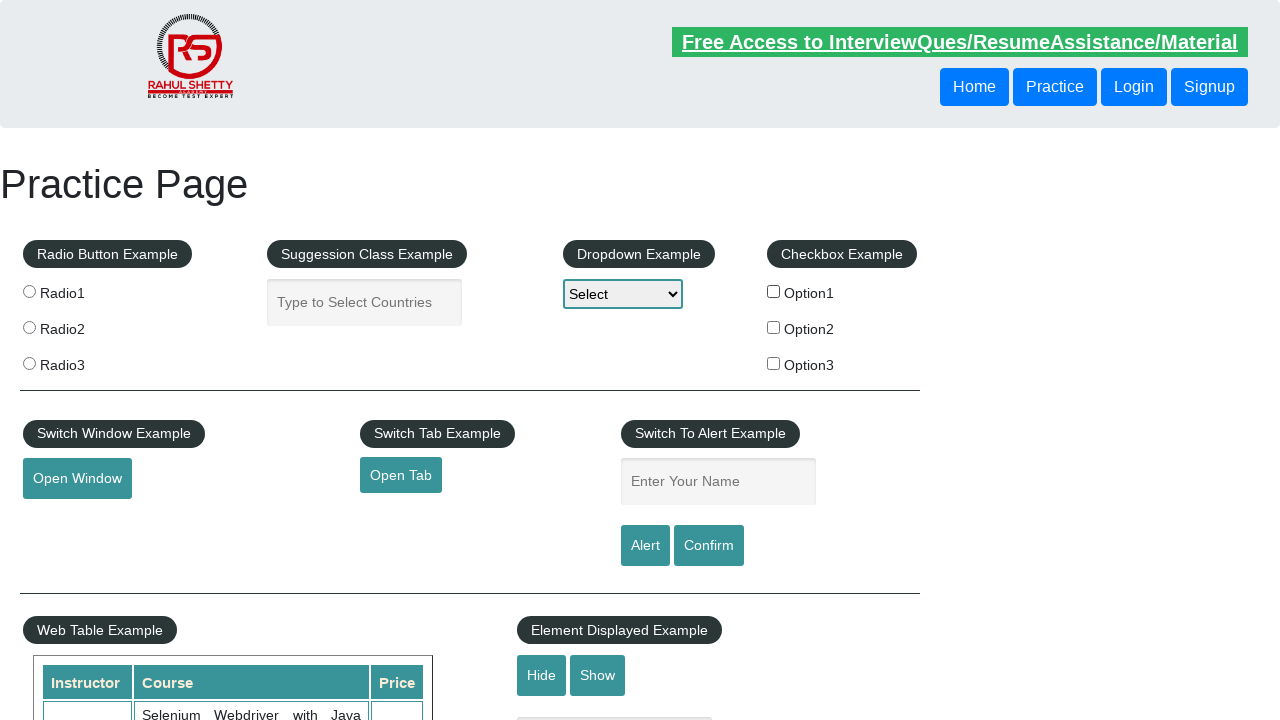

Verified that multiple checkboxes are present on the page
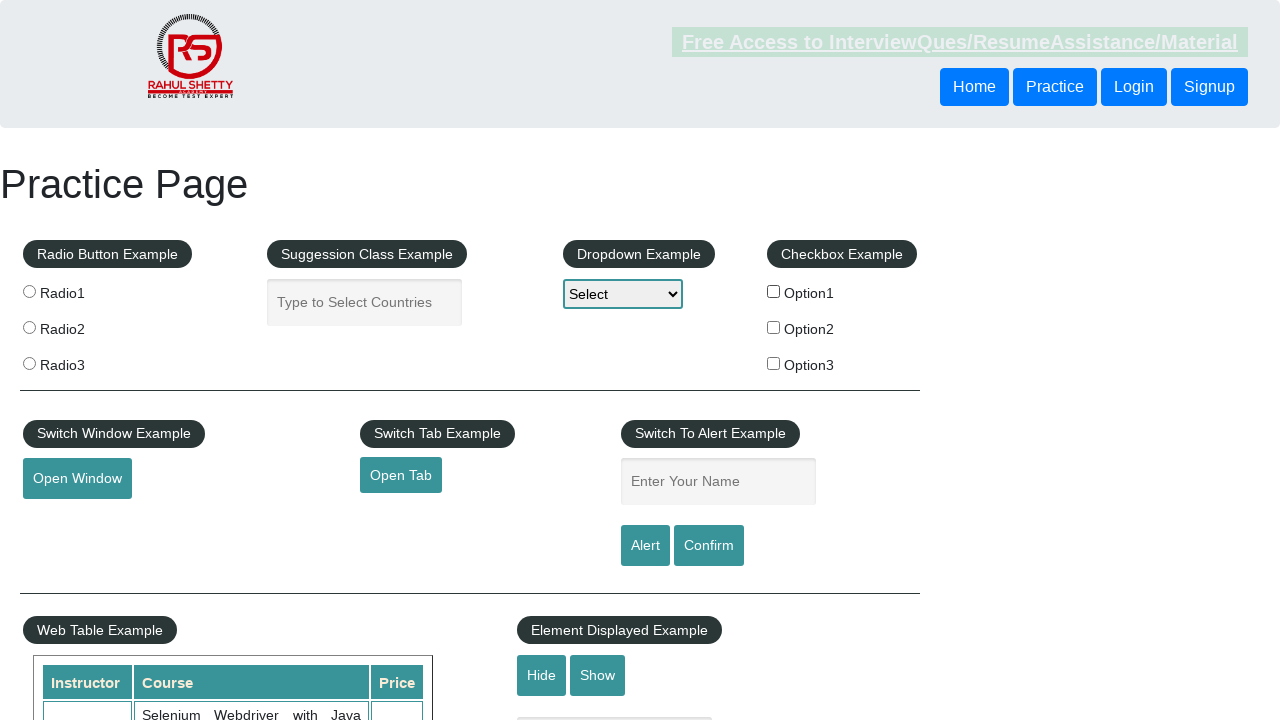

Verified that second checkbox is visible
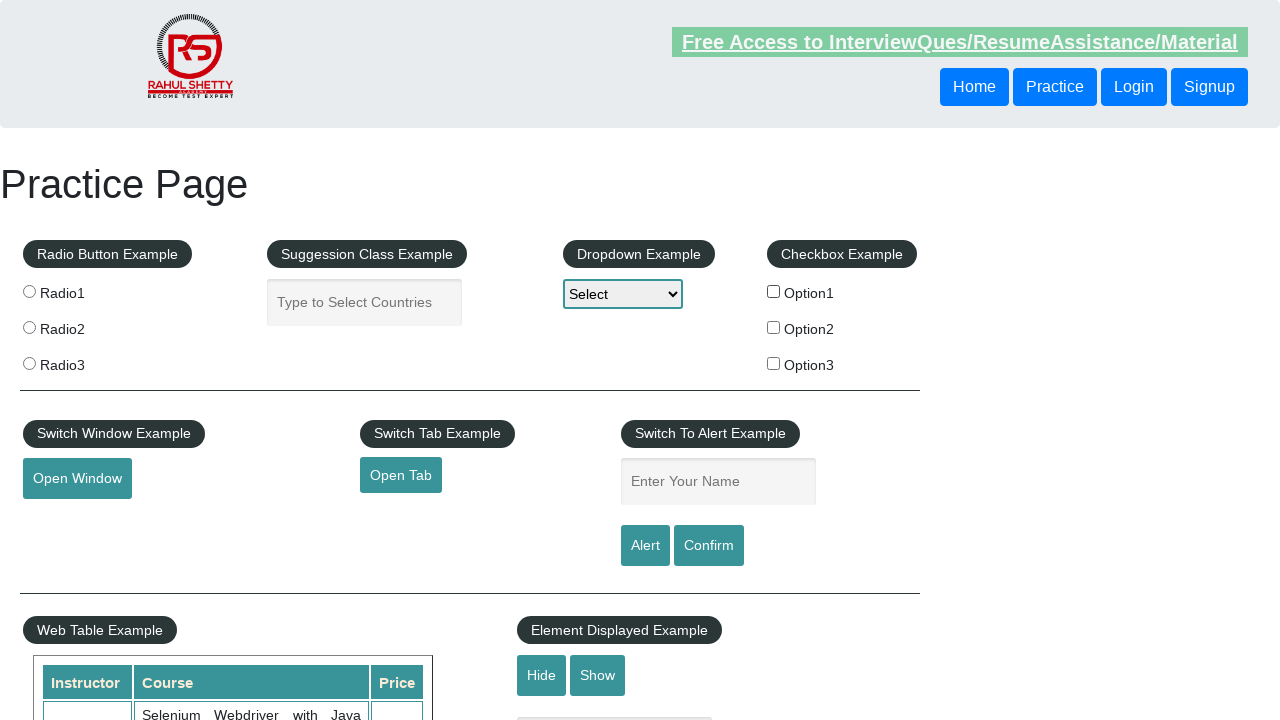

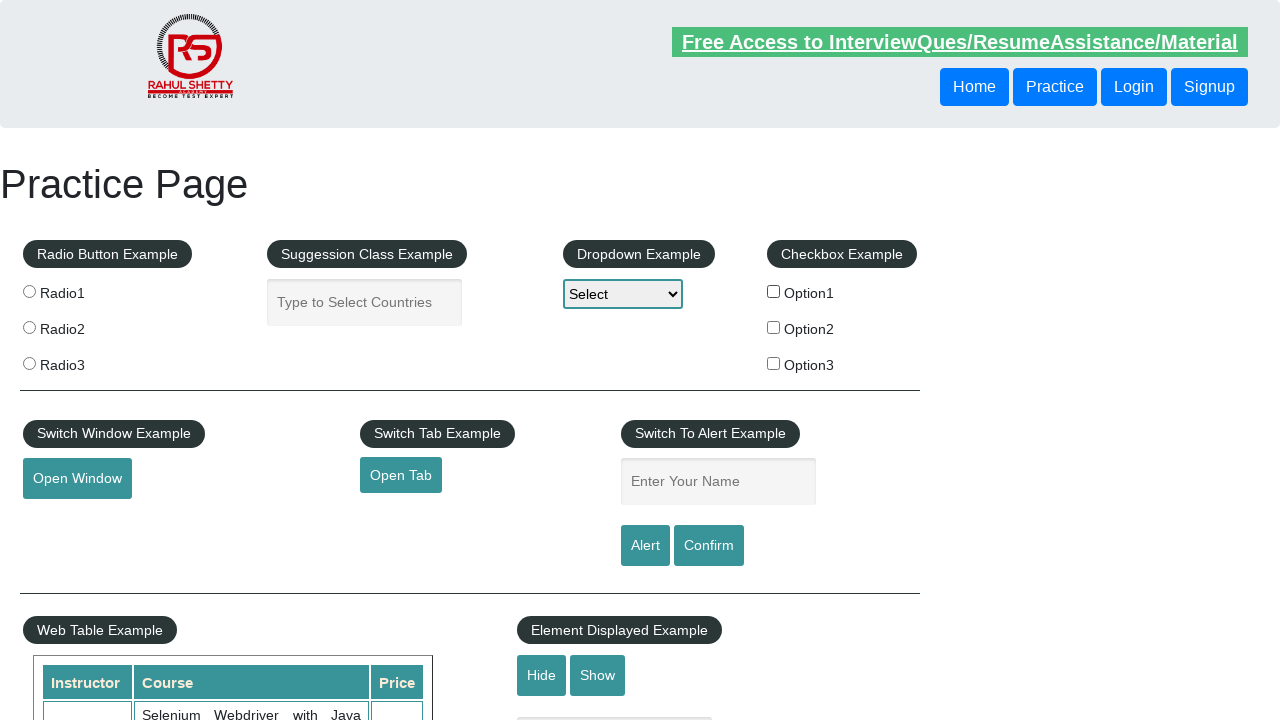